Tests a calculator page using CSS selectors by entering two numbers (30 and 15), clicking calculate, and verifying the result is displayed

Starting URL: https://testpages.herokuapp.com/styled/calculator

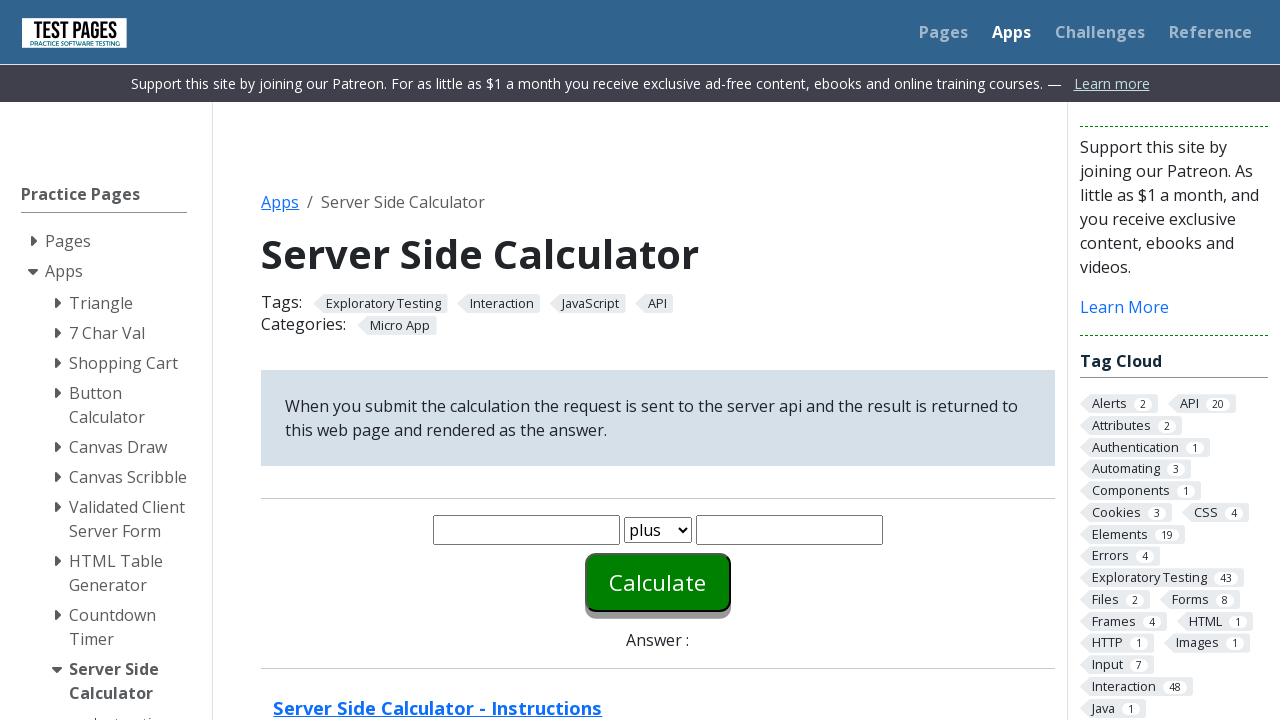

Entered 30 in the first number field on #number1
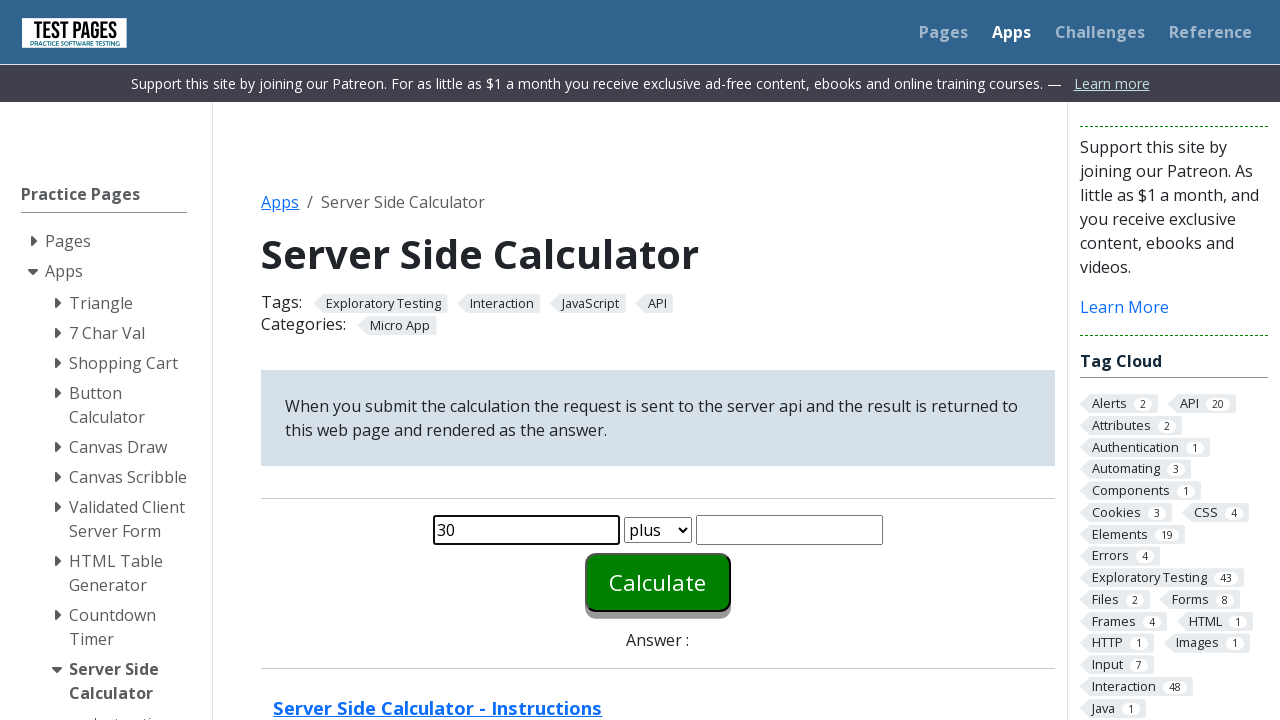

Entered 15 in the second number field on #number2
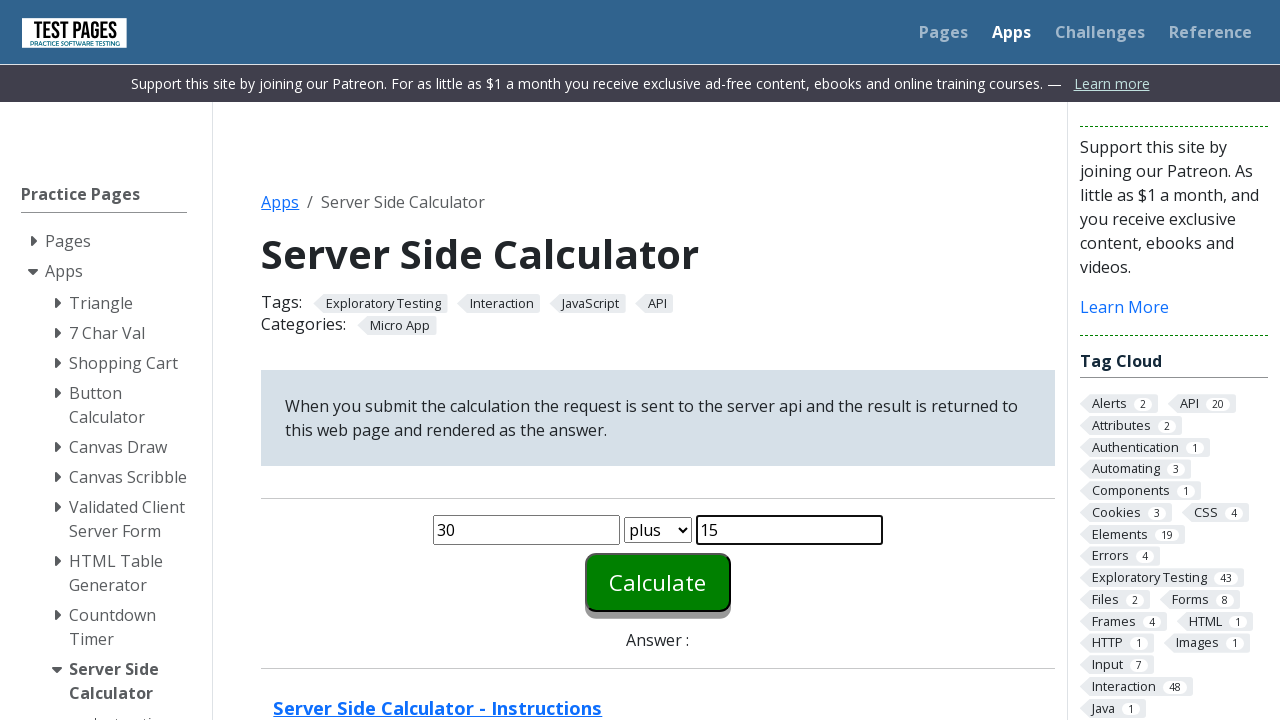

Clicked the calculate button at (658, 582) on #calculate
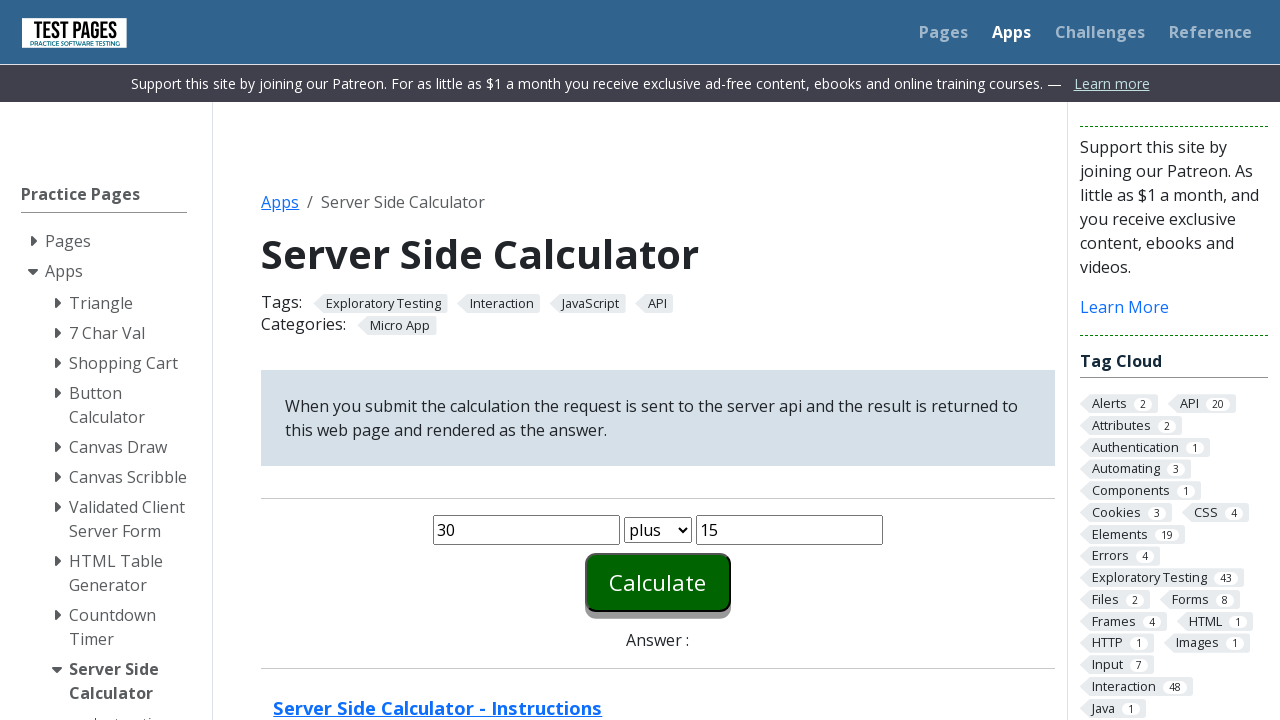

Result displayed in answer field
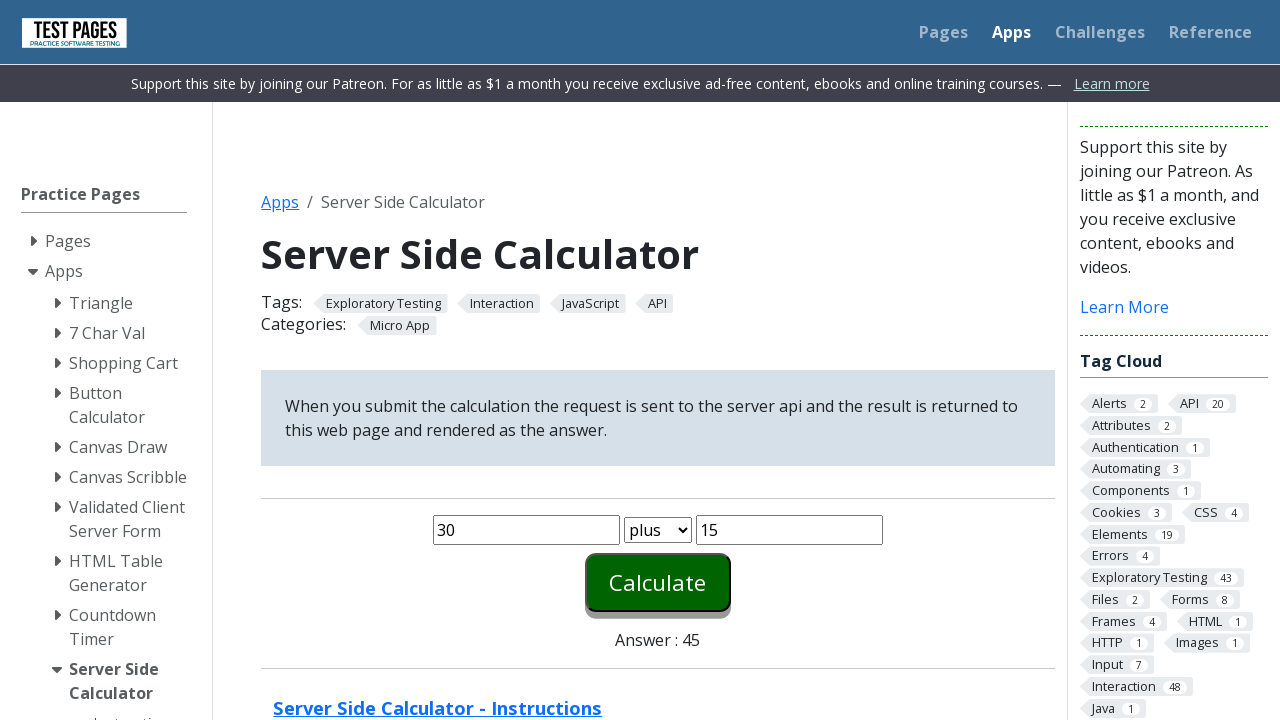

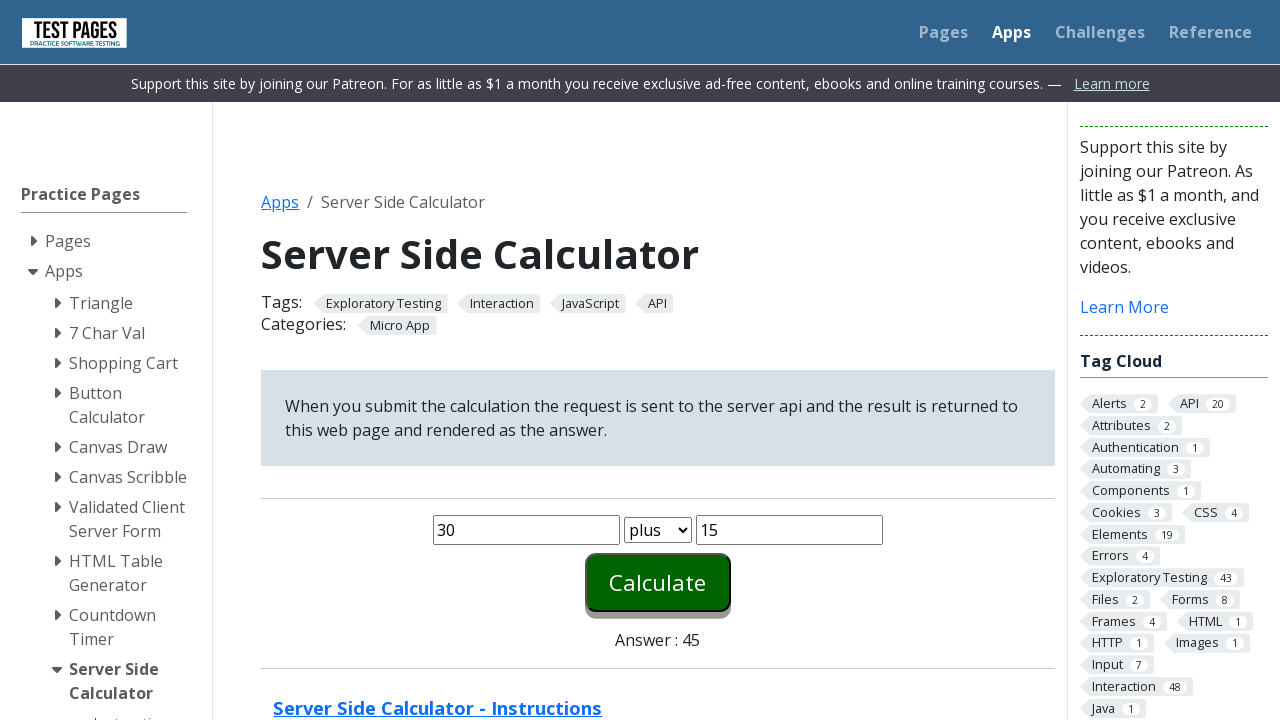